Tests right-click context menu functionality by right-clicking an element and selecting a menu option

Starting URL: http://swisnl.github.io/jQuery-contextMenu/demo.html

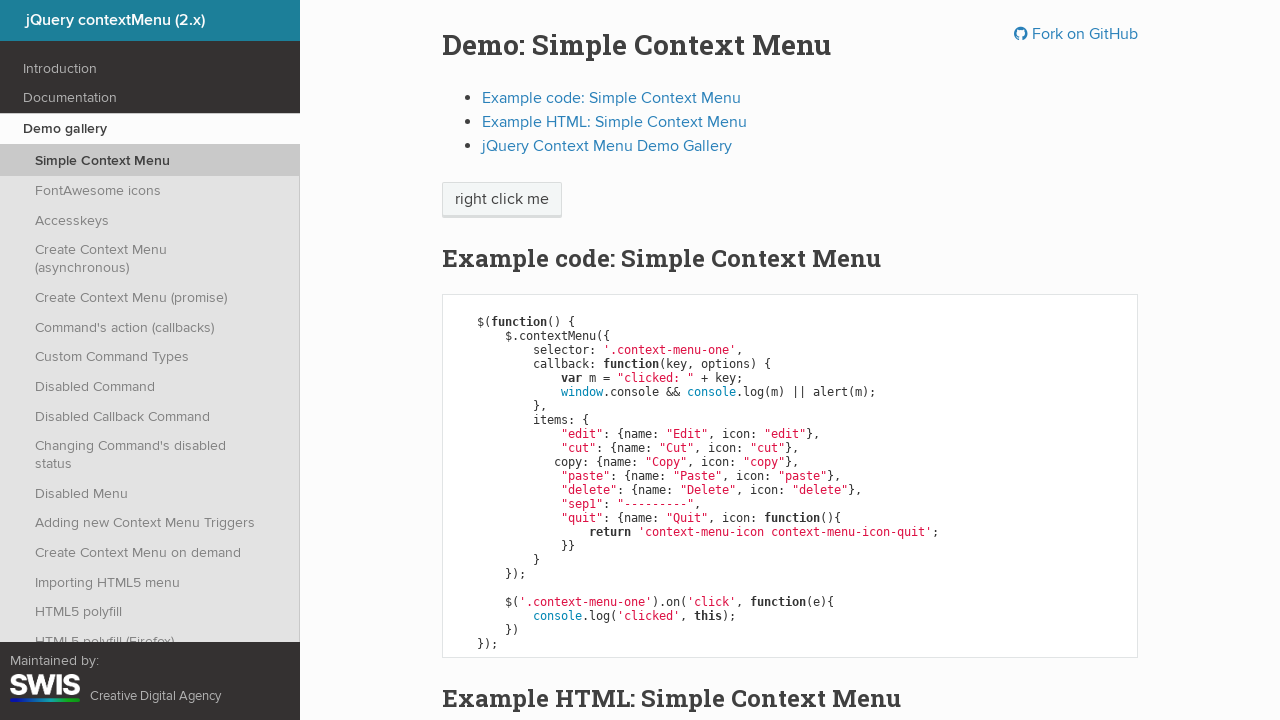

Right-clicked on 'right click me' element to open context menu at (502, 200) on //span[text()='right click me']
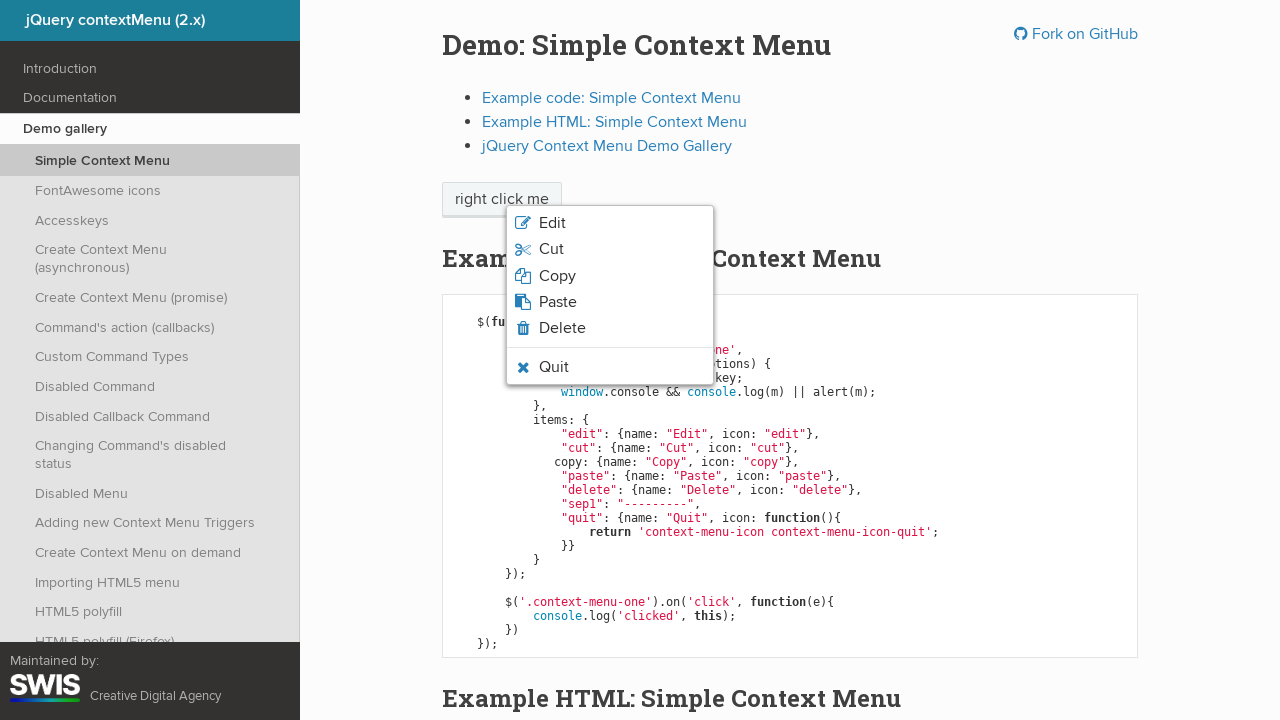

Clicked 'Quit' option from the context menu at (554, 367) on xpath=//span[text()='Quit']
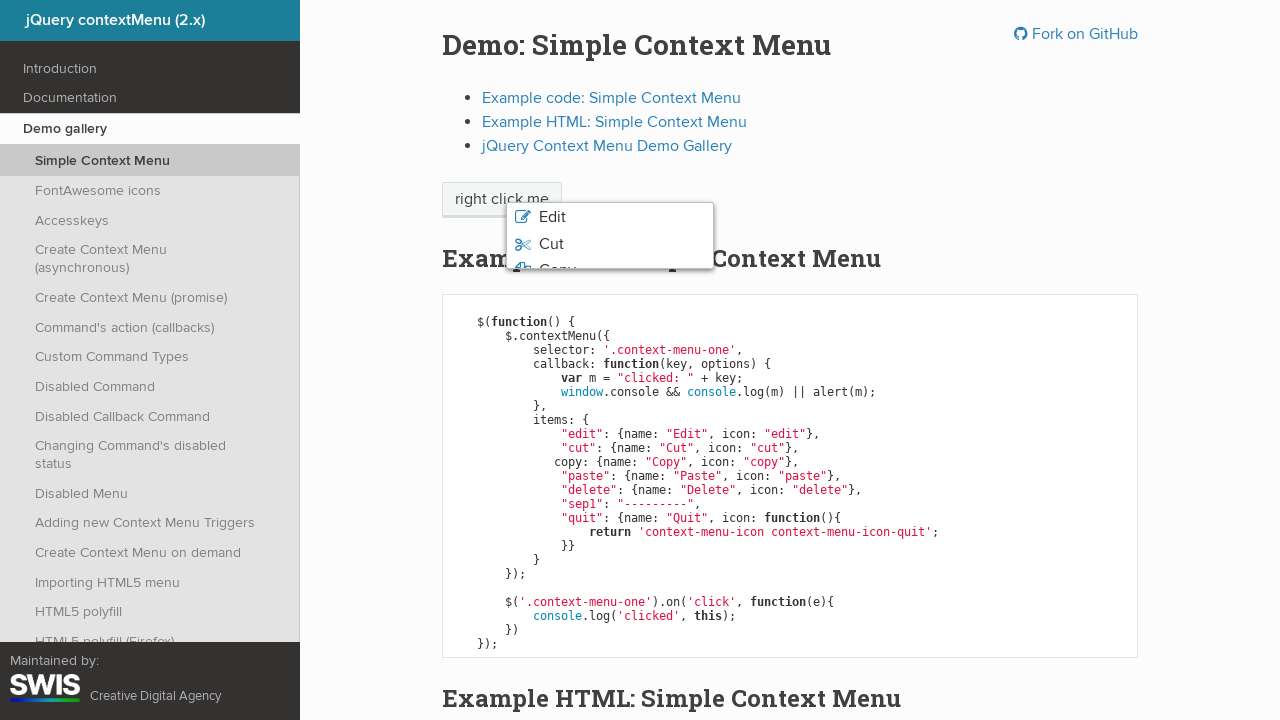

Accepted the alert dialog
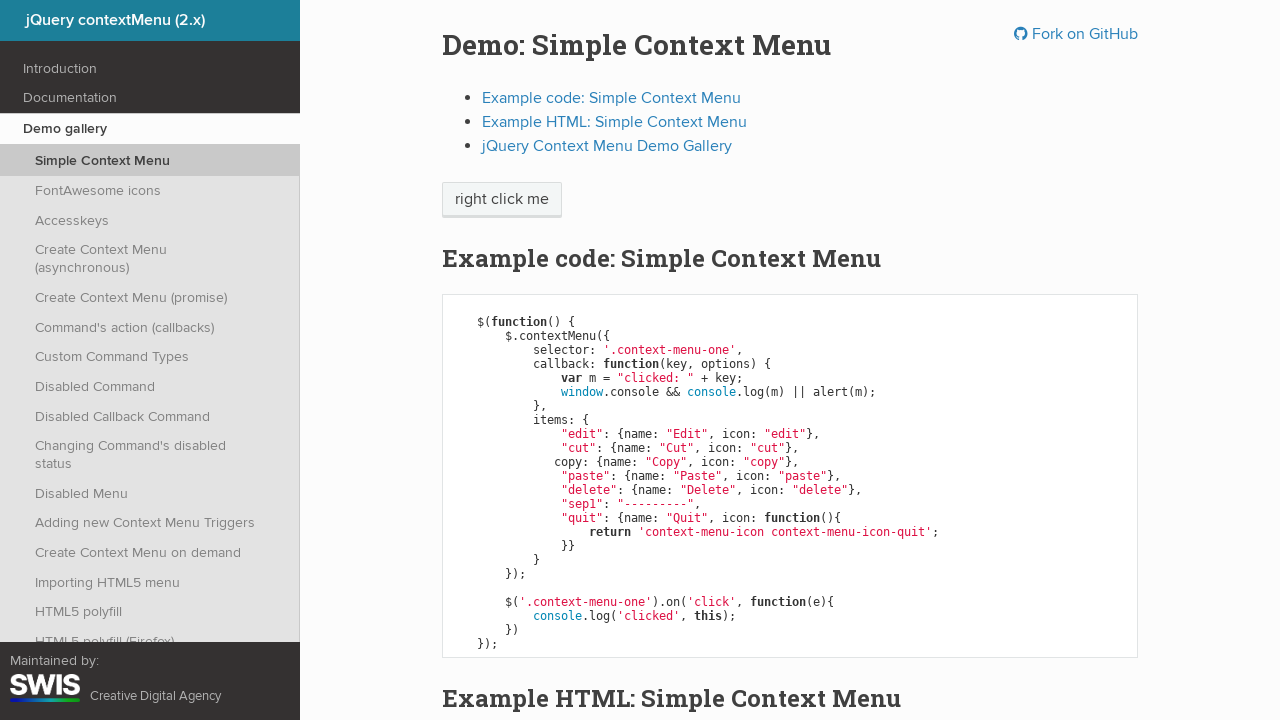

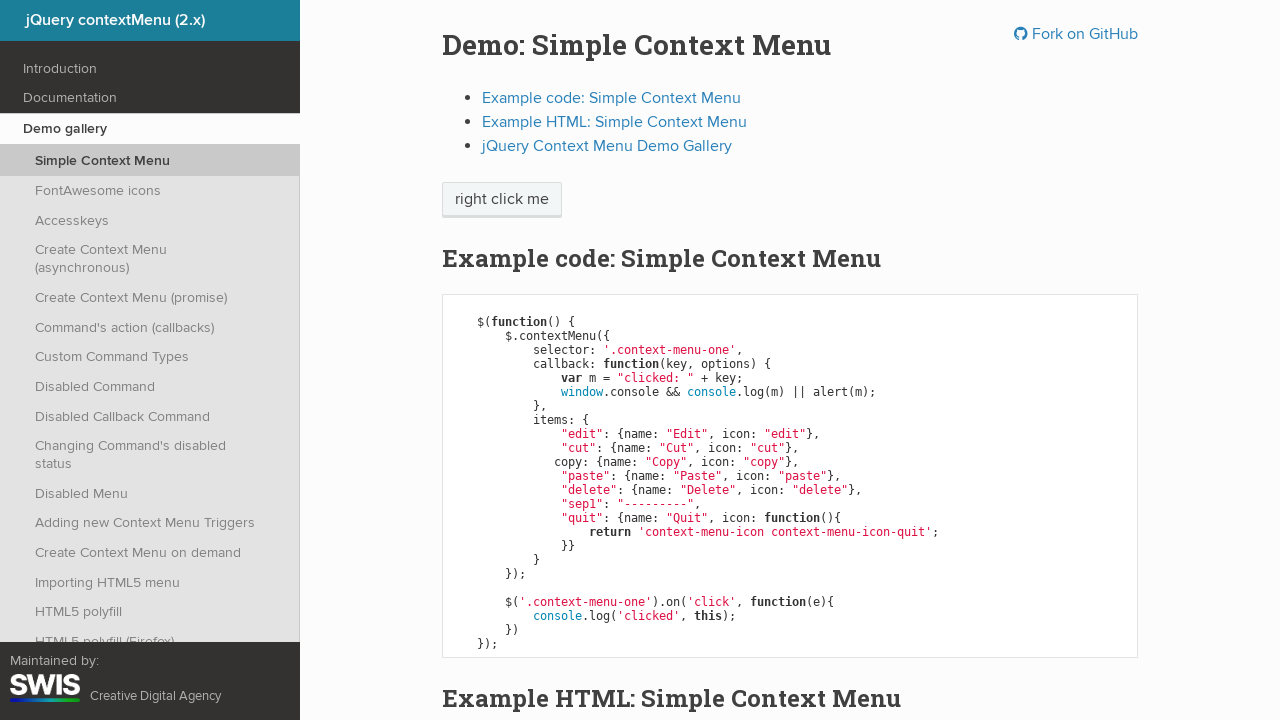